Tests adding todo items by filling the input field and pressing Enter, then verifying the items appear in the list

Starting URL: https://demo.playwright.dev/todomvc

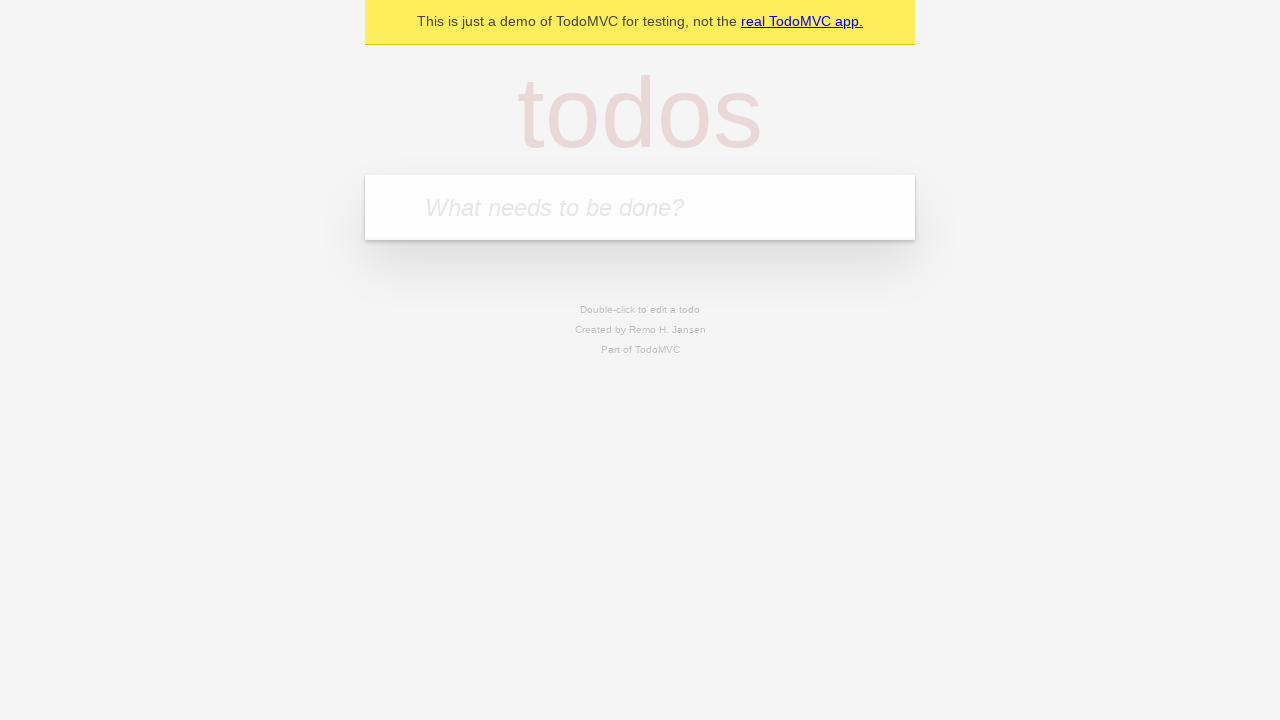

Filled todo input with 'buy some cheese' on internal:attr=[placeholder="What needs to be done?"i]
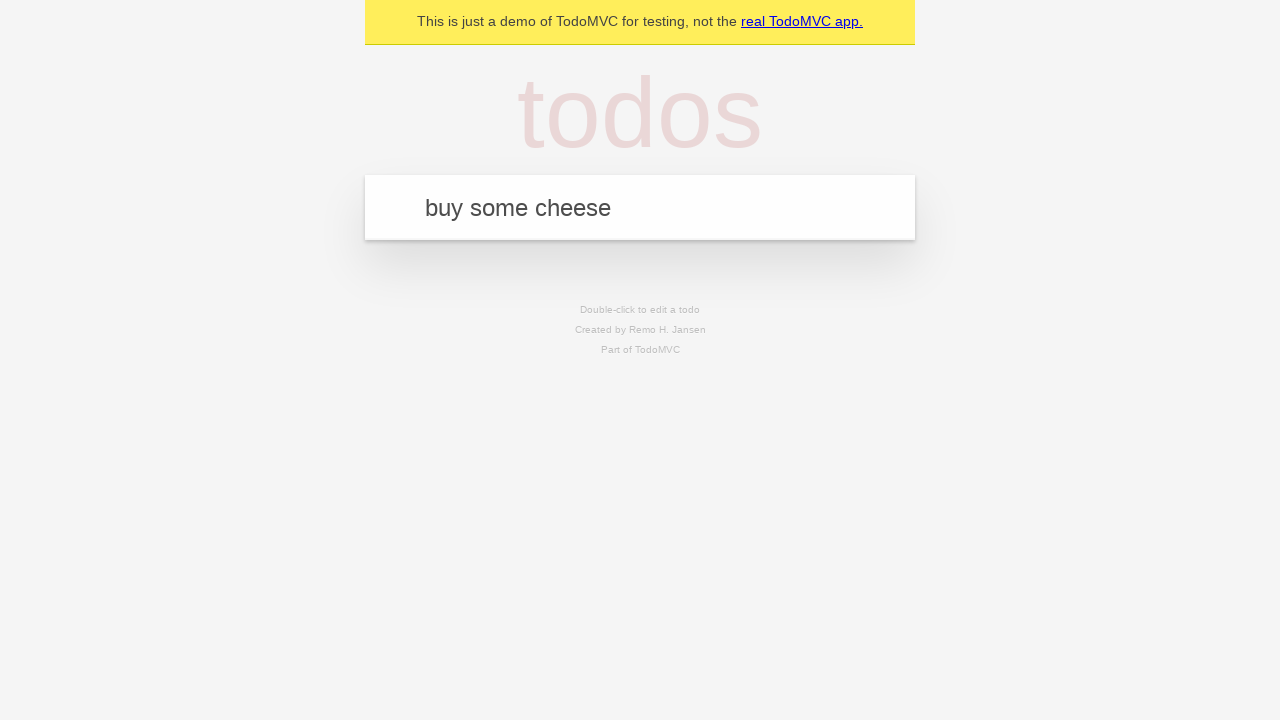

Pressed Enter to submit first todo item on internal:attr=[placeholder="What needs to be done?"i]
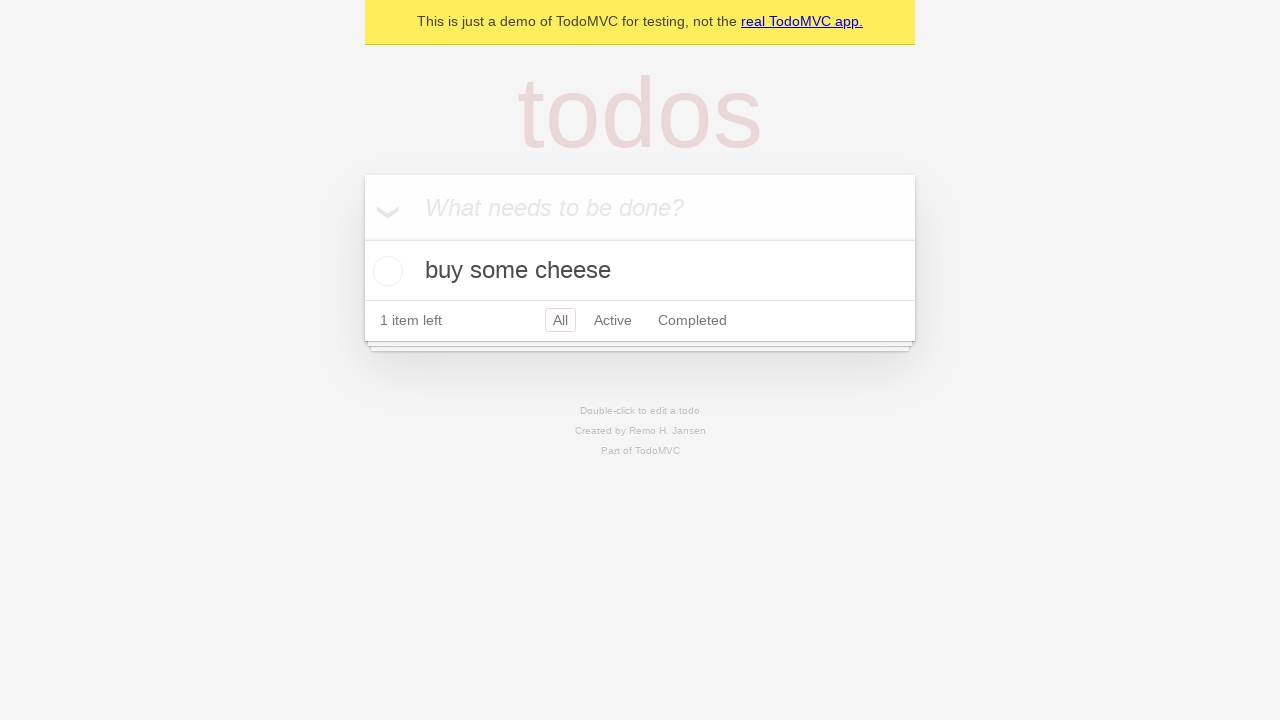

First todo item appeared in the list
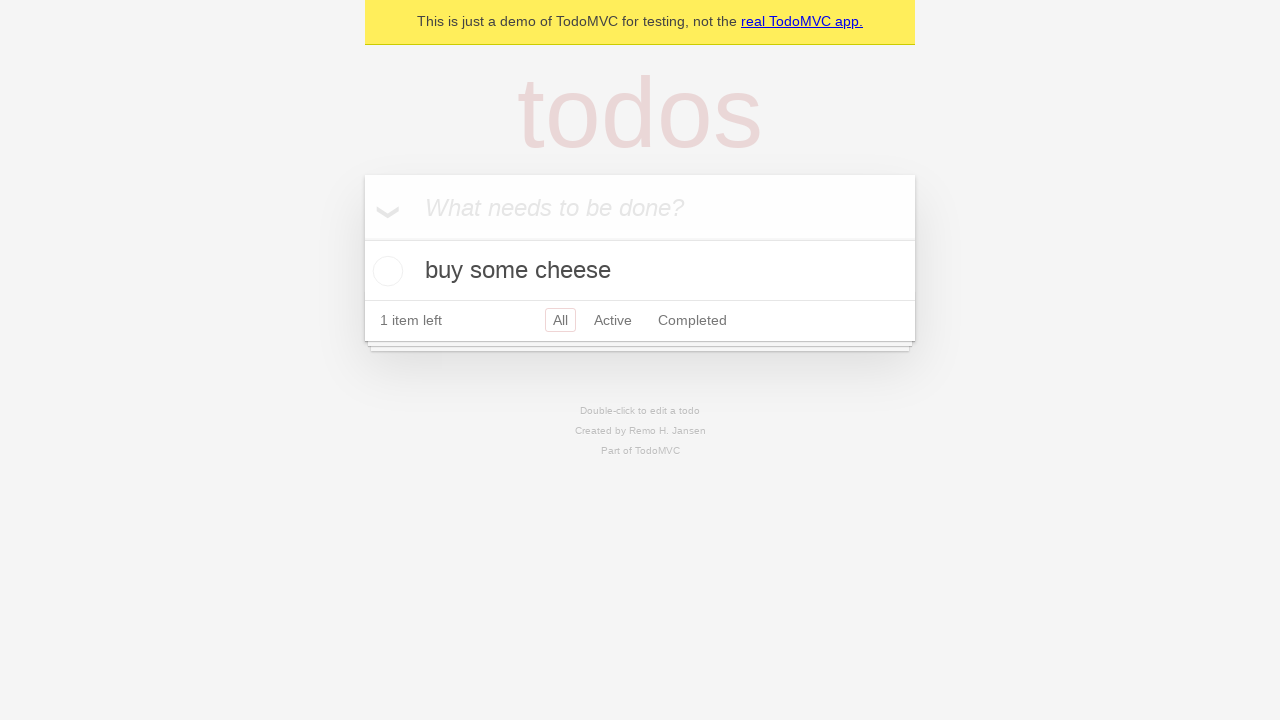

Filled todo input with 'feed the cat' on internal:attr=[placeholder="What needs to be done?"i]
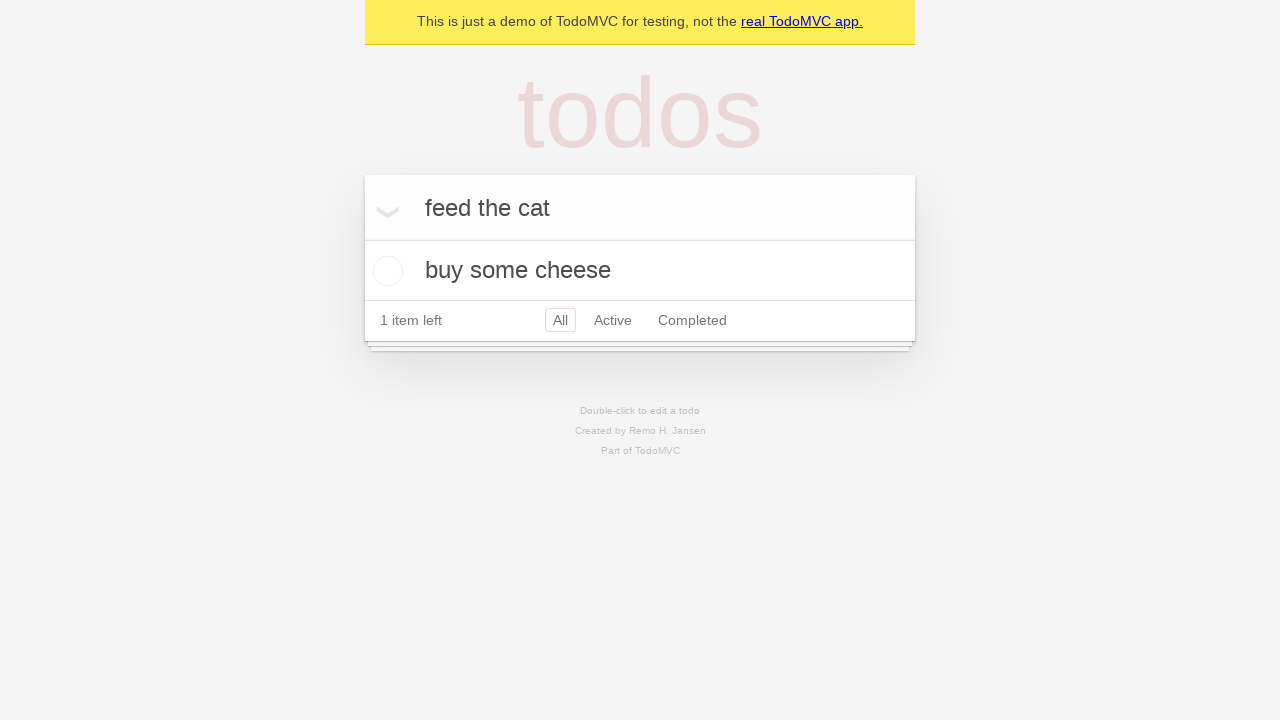

Pressed Enter to submit second todo item on internal:attr=[placeholder="What needs to be done?"i]
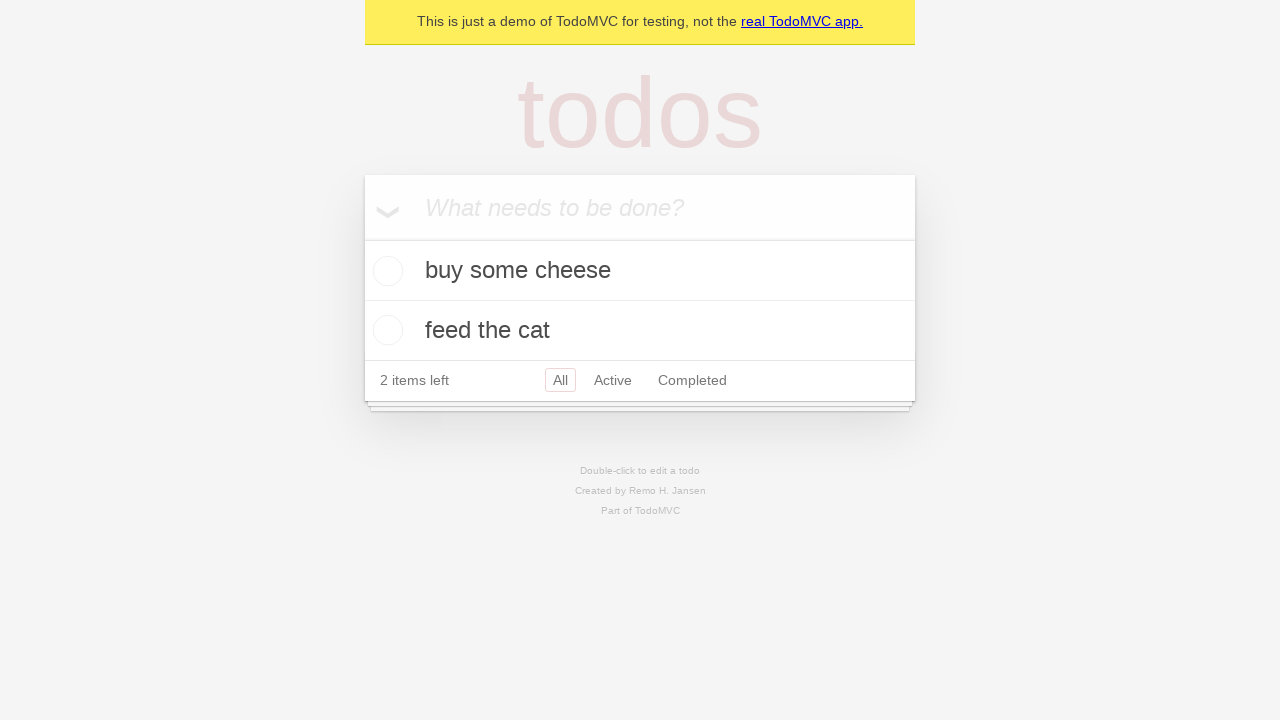

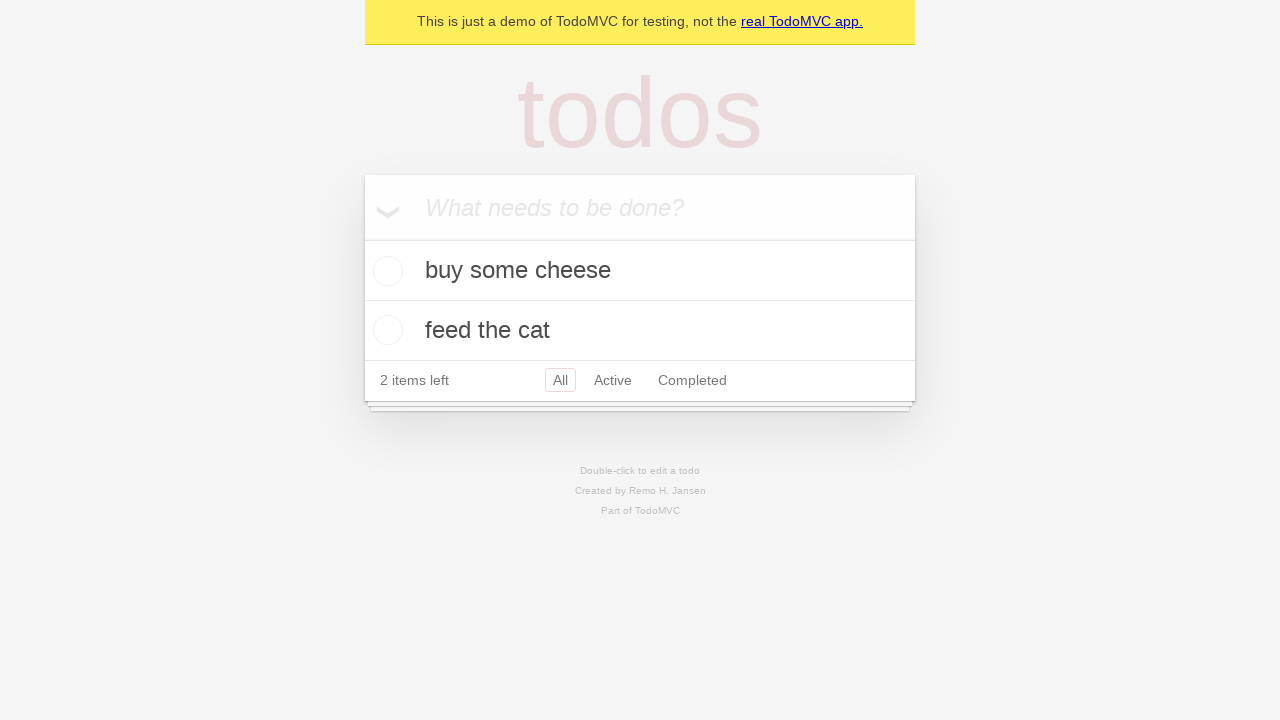